Tests that edits are cancelled when pressing Escape during editing.

Starting URL: https://demo.playwright.dev/todomvc

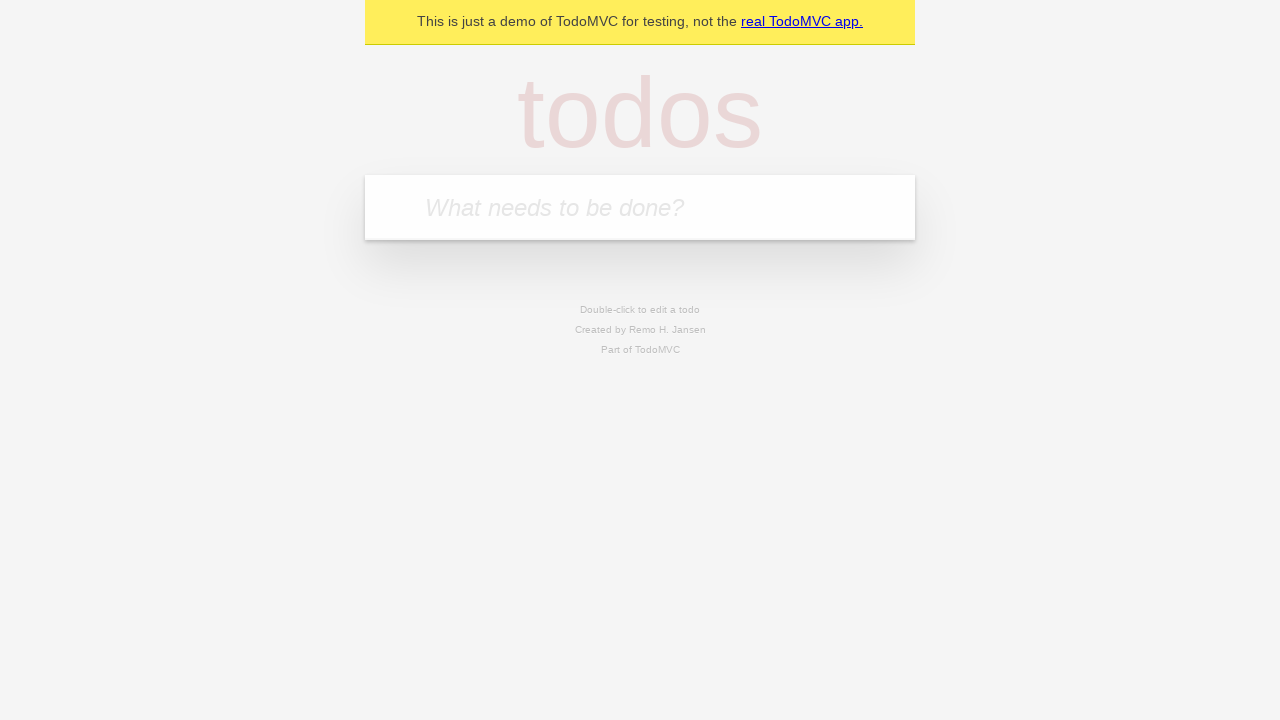

Filled todo input with 'buy some cheese' on internal:attr=[placeholder="What needs to be done?"i]
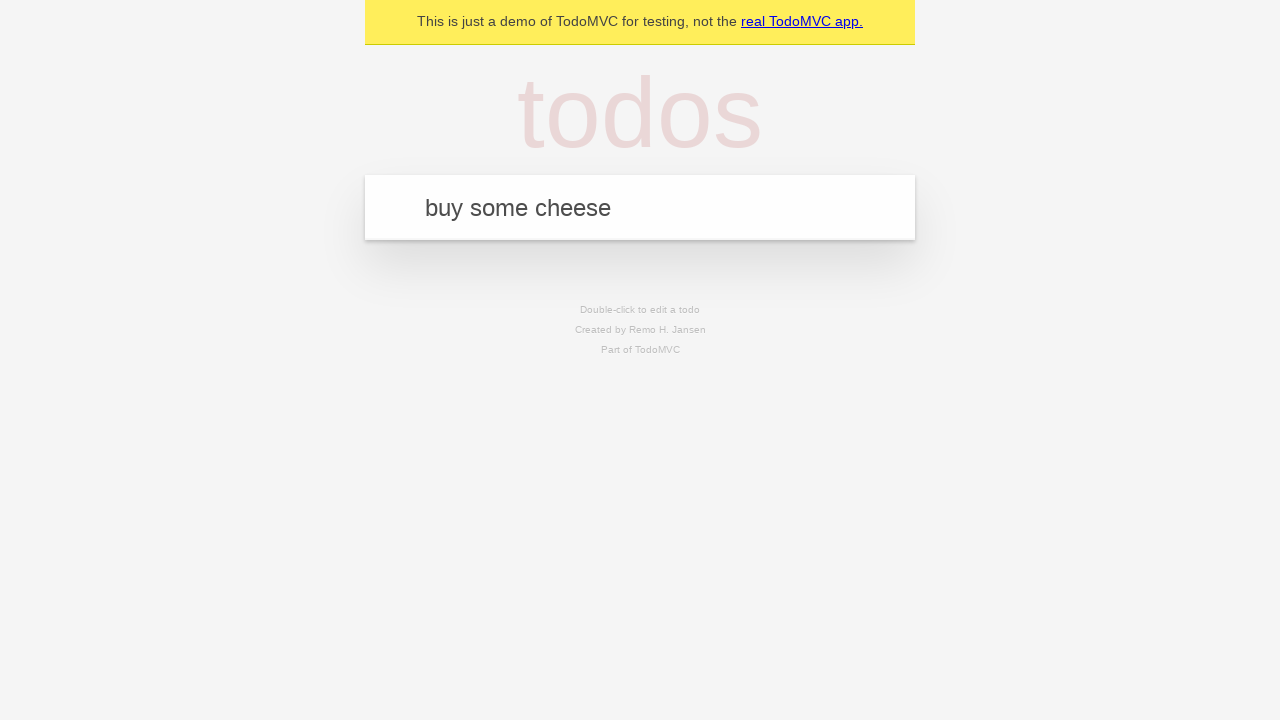

Pressed Enter to add first todo item on internal:attr=[placeholder="What needs to be done?"i]
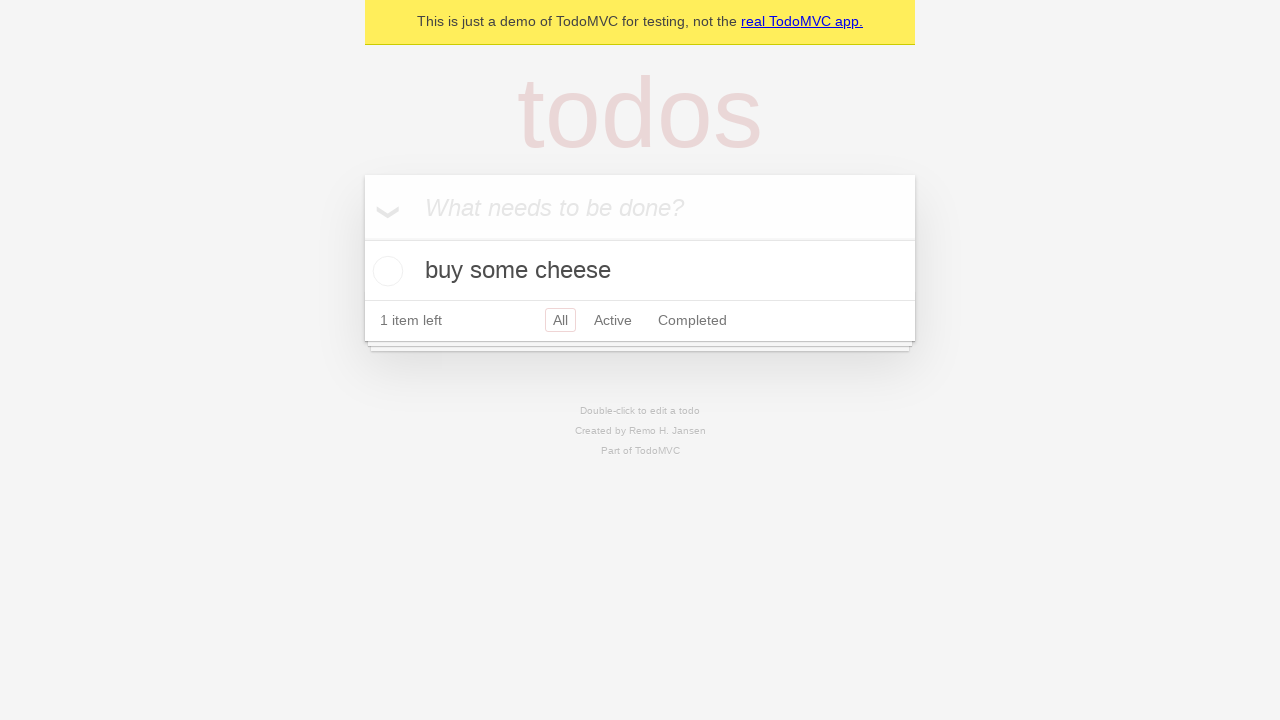

Filled todo input with 'feed the cat' on internal:attr=[placeholder="What needs to be done?"i]
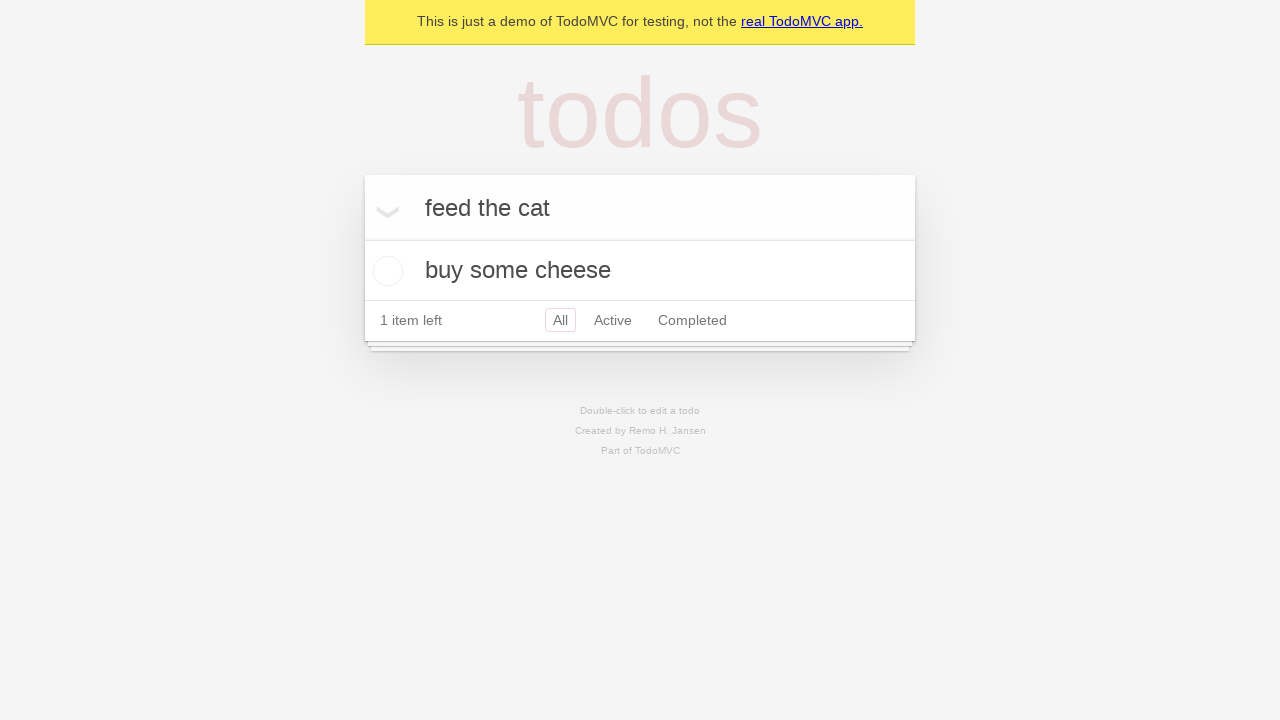

Pressed Enter to add second todo item on internal:attr=[placeholder="What needs to be done?"i]
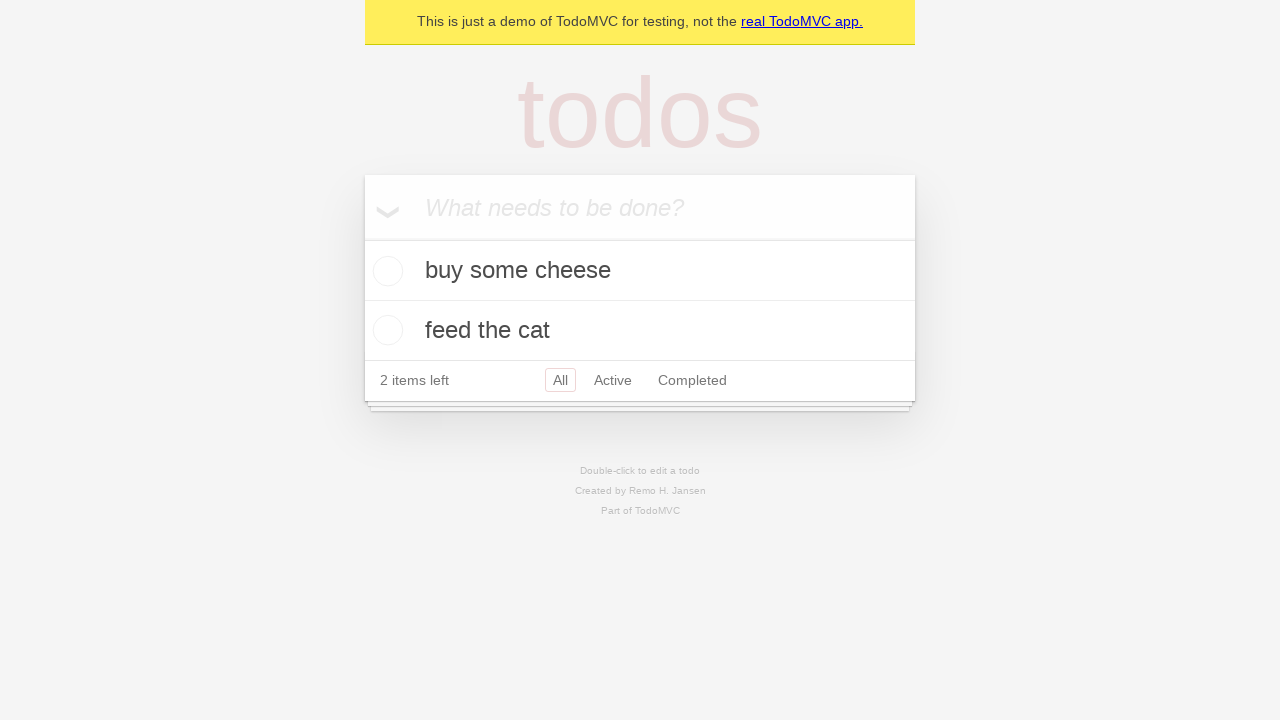

Filled todo input with 'book a doctors appointment' on internal:attr=[placeholder="What needs to be done?"i]
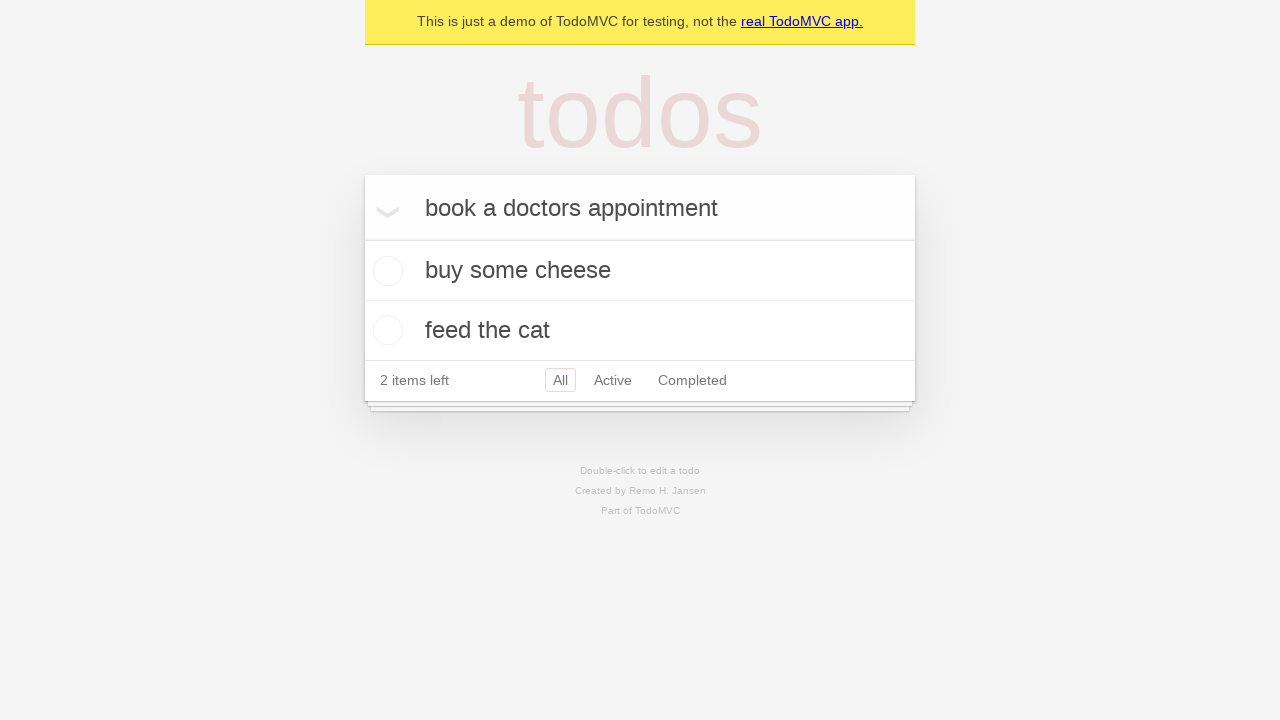

Pressed Enter to add third todo item on internal:attr=[placeholder="What needs to be done?"i]
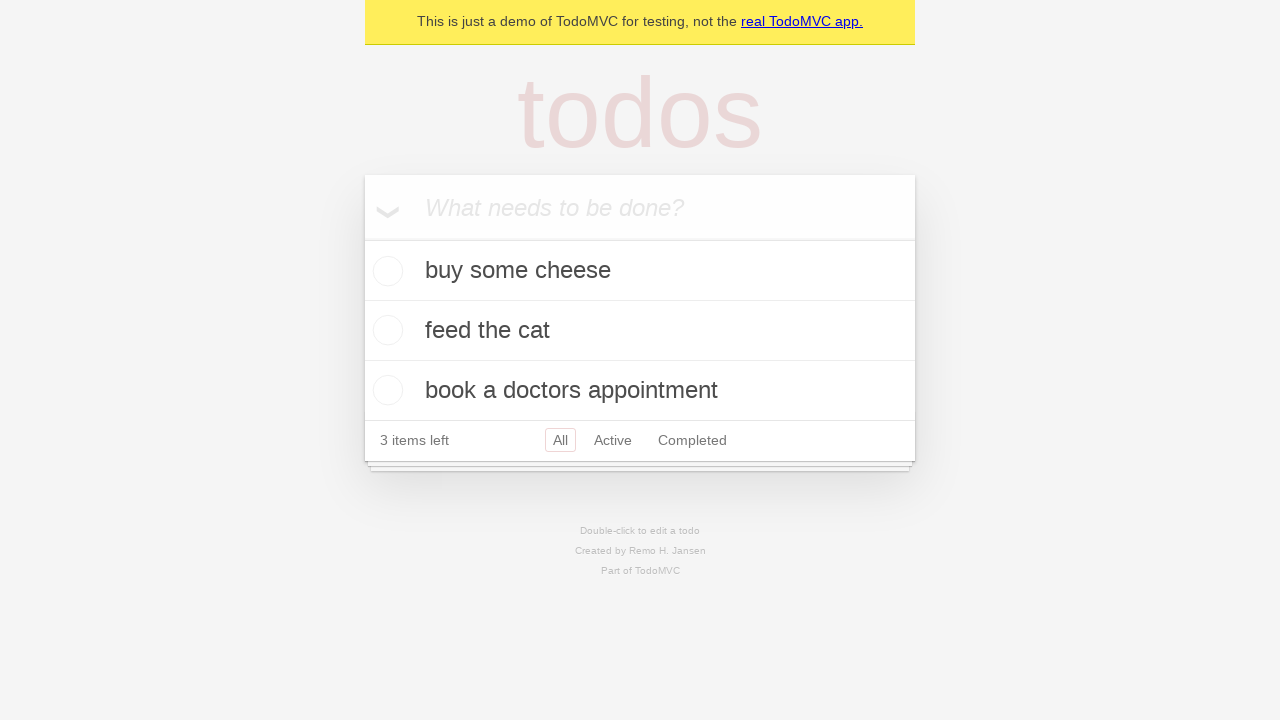

Double-clicked second todo item to enter edit mode at (640, 331) on internal:testid=[data-testid="todo-item"s] >> nth=1
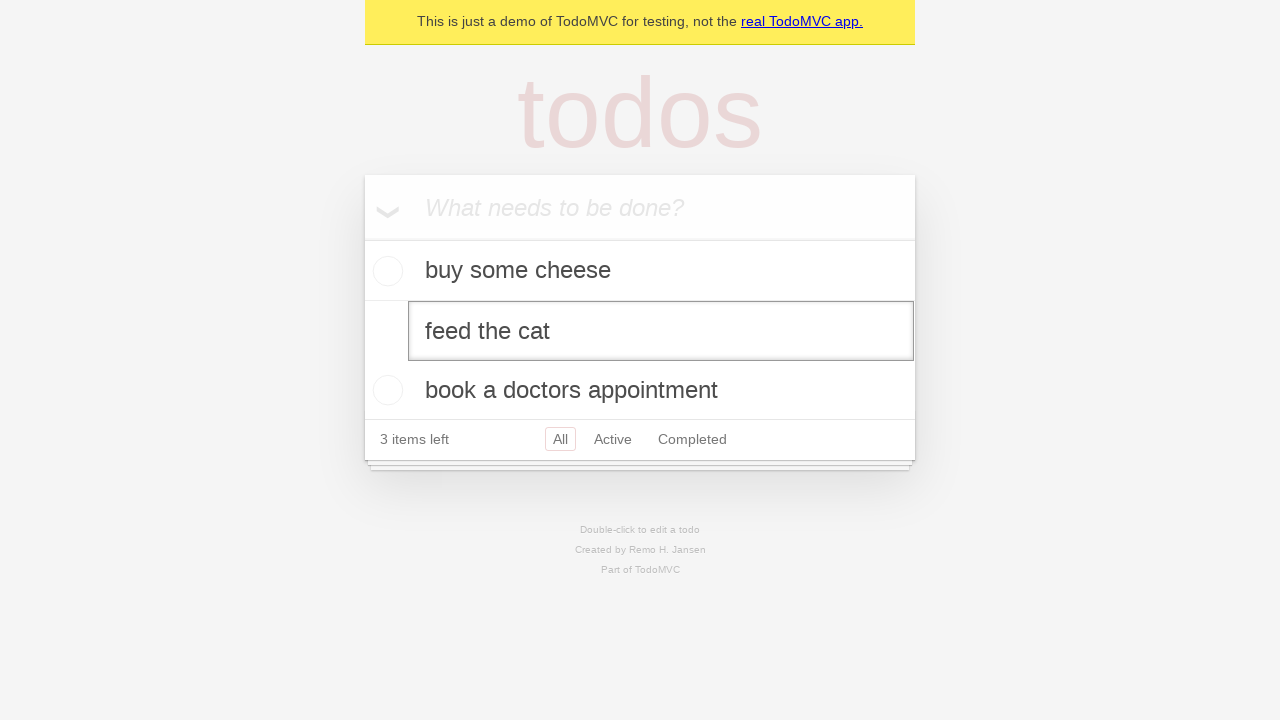

Filled edit textbox with 'buy some sausages' on internal:testid=[data-testid="todo-item"s] >> nth=1 >> internal:role=textbox[nam
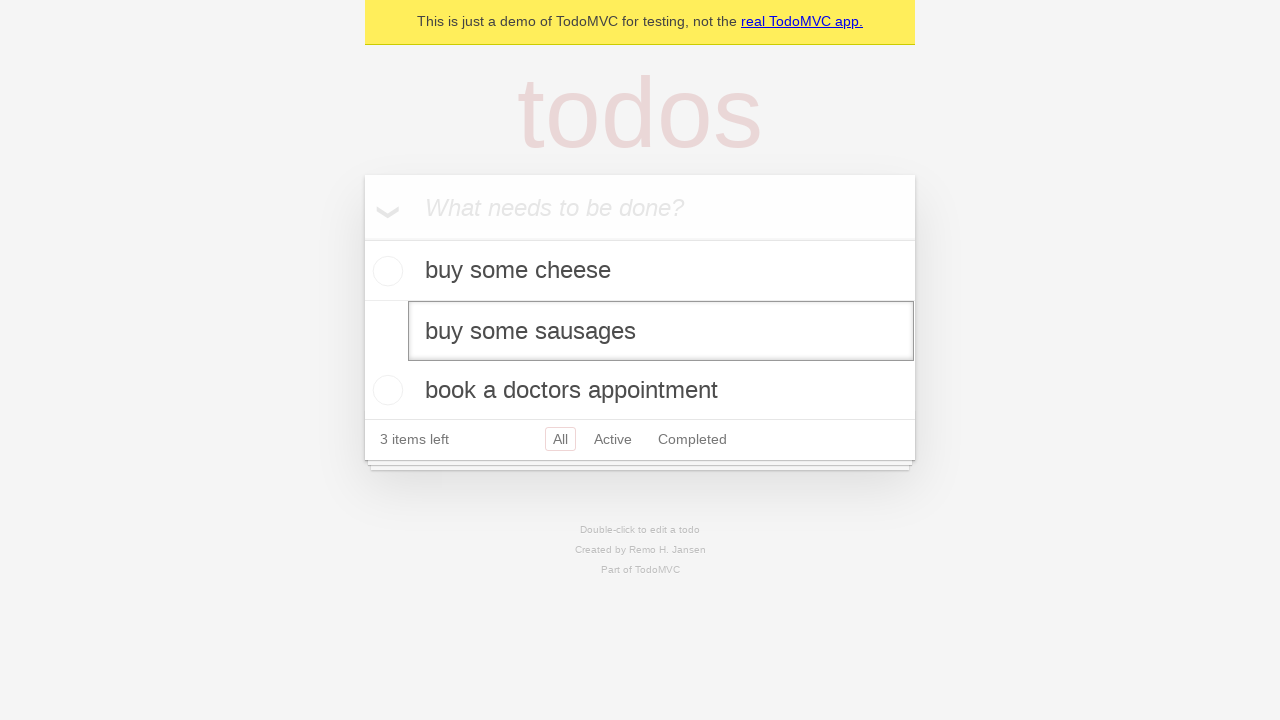

Pressed Escape to cancel edit and verify changes are discarded on internal:testid=[data-testid="todo-item"s] >> nth=1 >> internal:role=textbox[nam
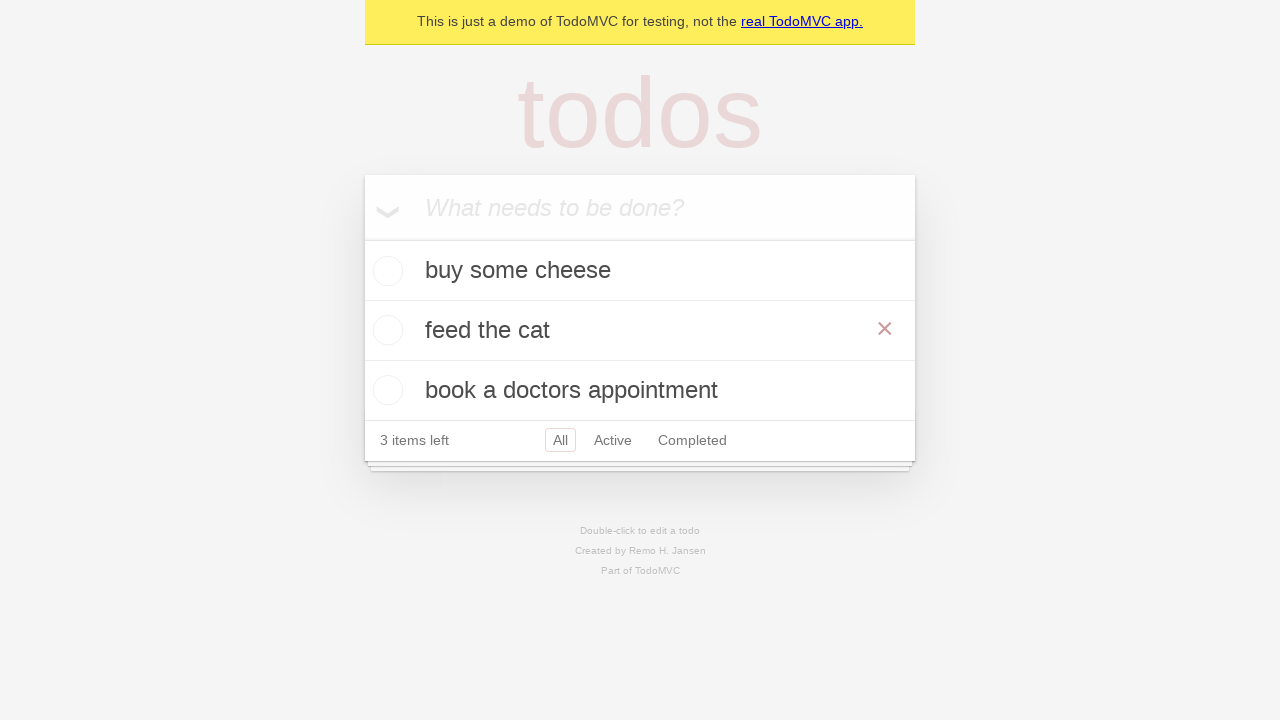

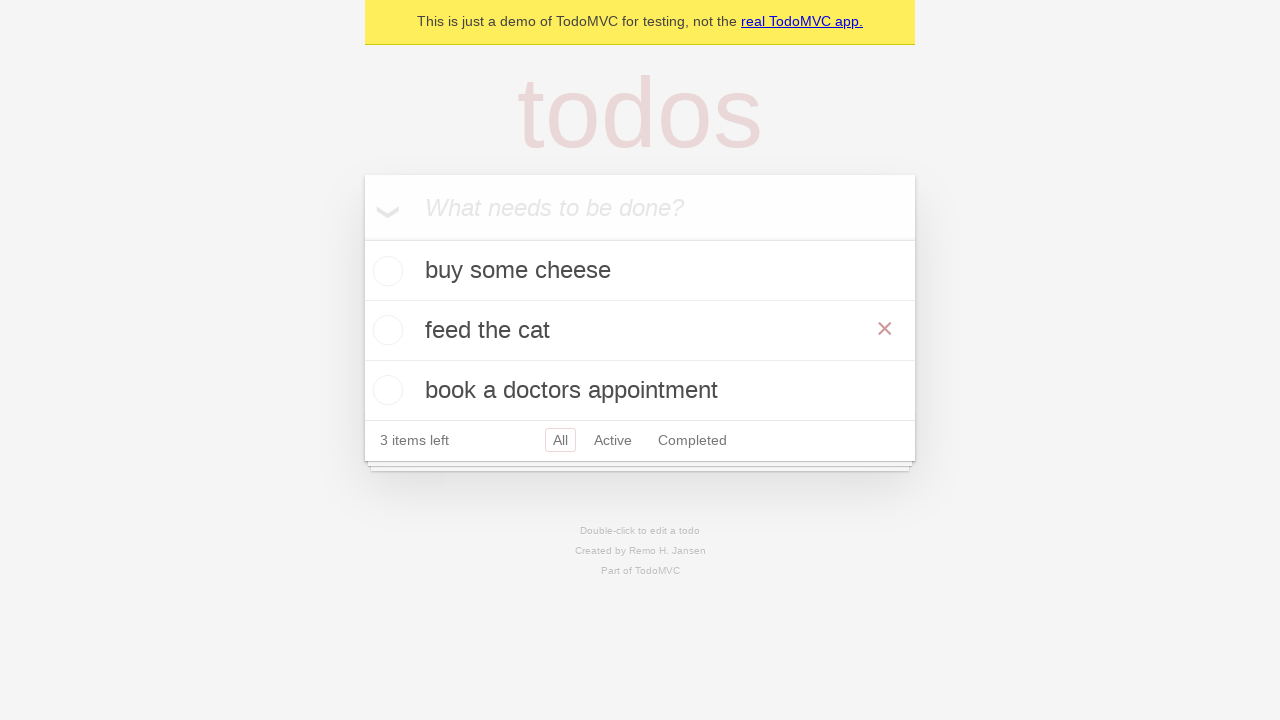